Opens a scrollable modal by clicking a button and waits for the modal to be visible

Starting URL: https://applitools.github.io/demo/TestPages/ModalsPage/index.html

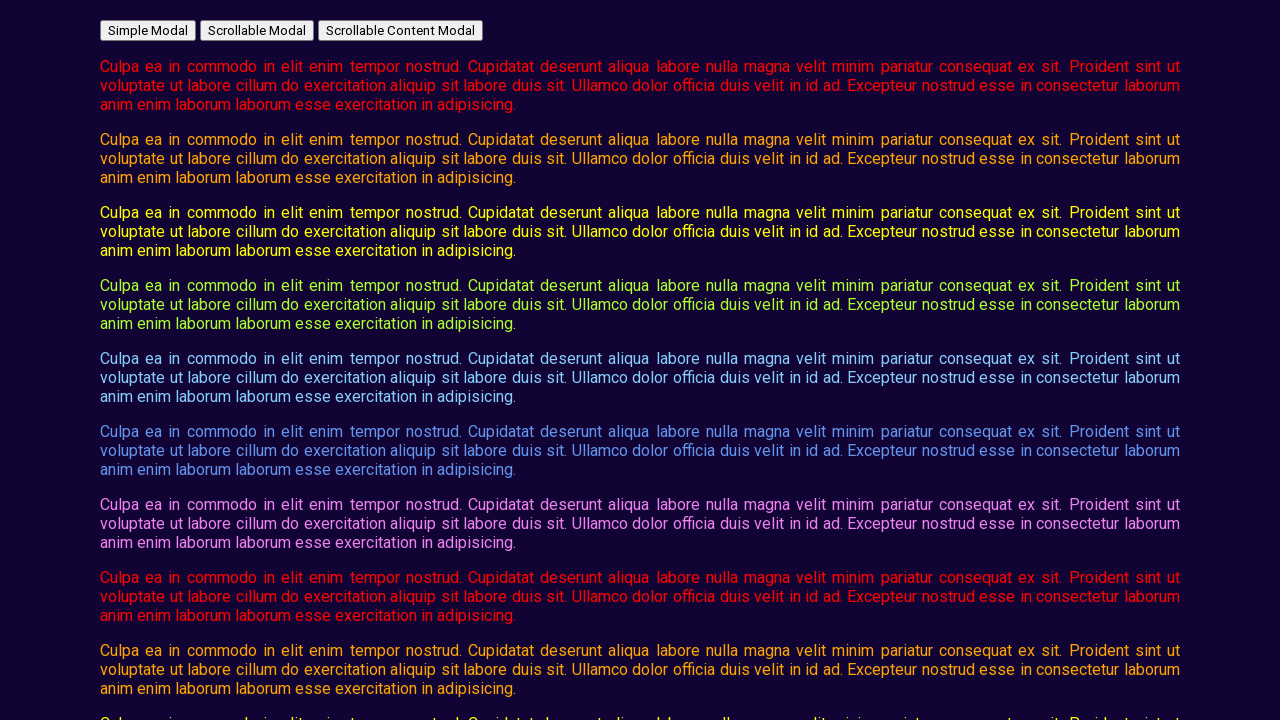

Navigated to ModalsPage URL
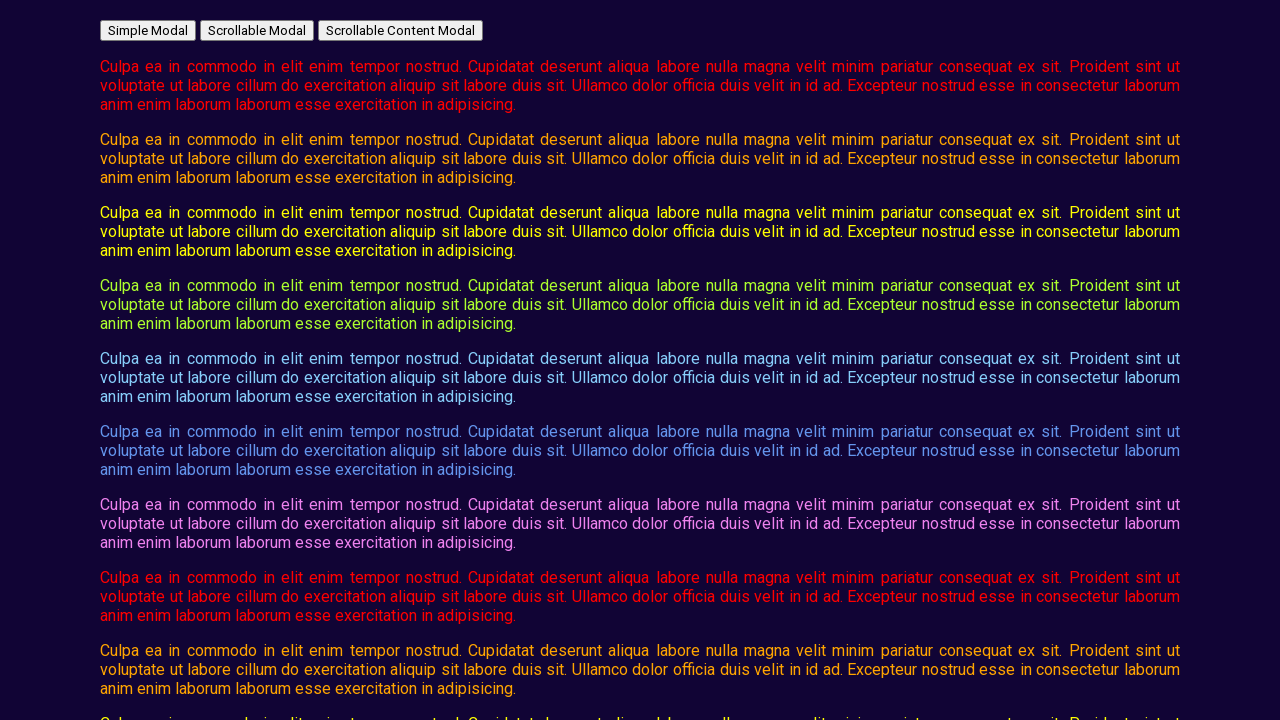

Clicked button to open scrollable modal at (257, 30) on #open_scrollable_modal
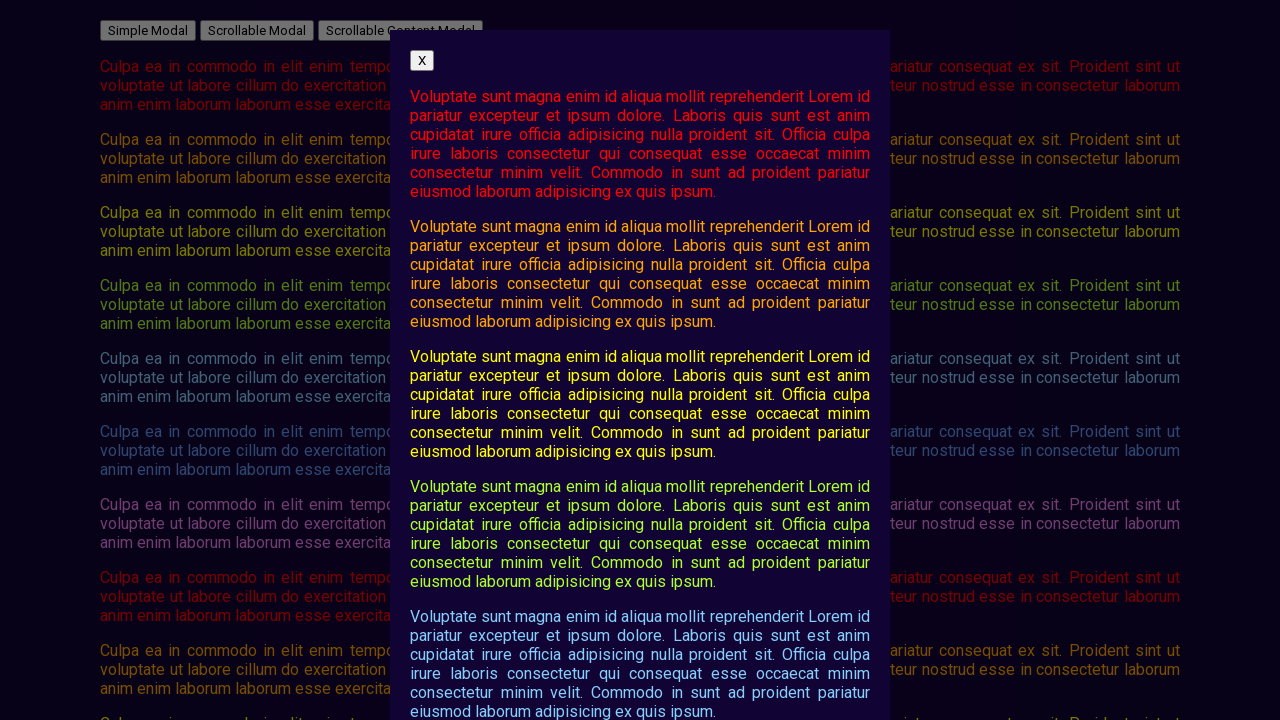

Scrollable modal became visible
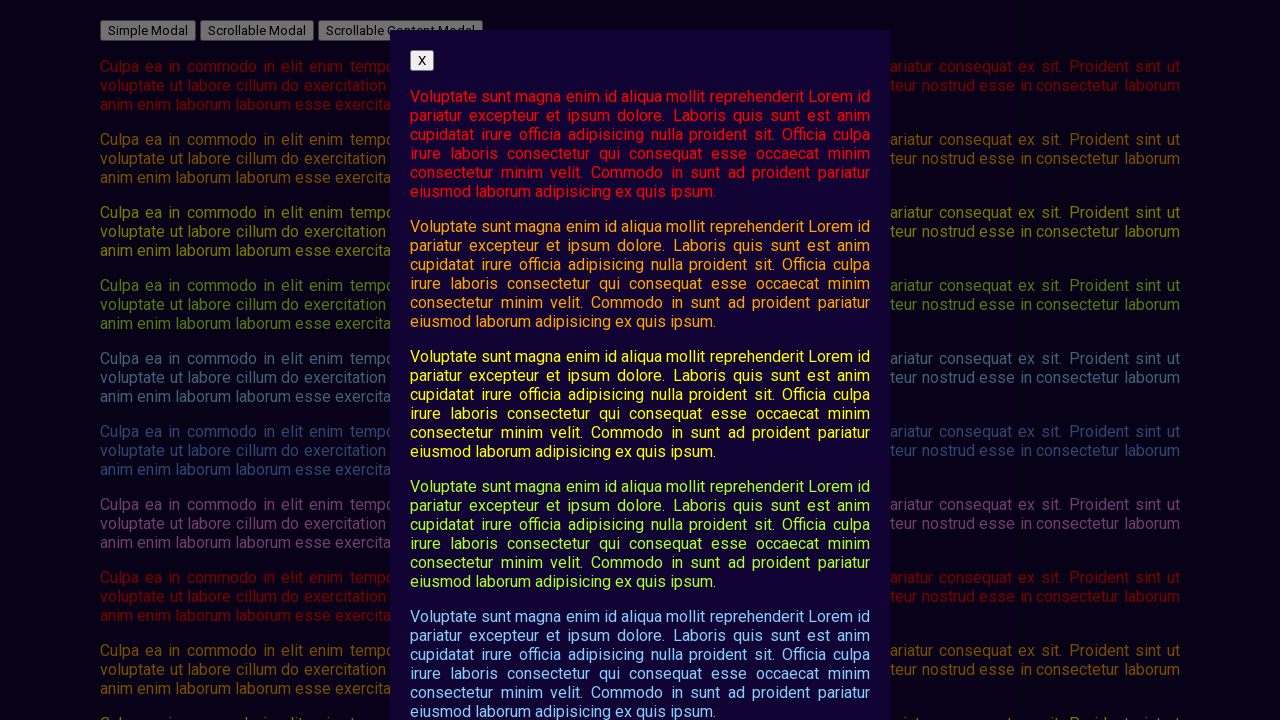

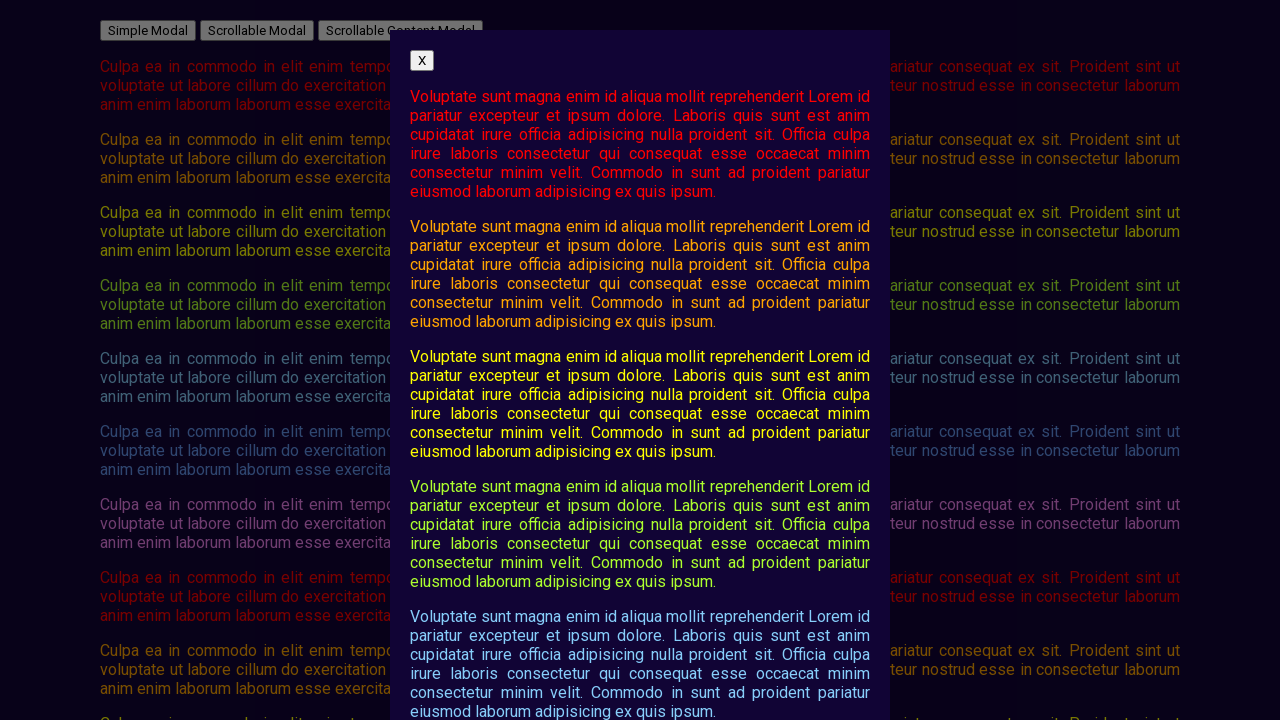